Tests radio button selection functionality by clicking three different radio buttons using different locator strategies (id, CSS selector, and XPath)

Starting URL: https://formy-project.herokuapp.com/radiobutton

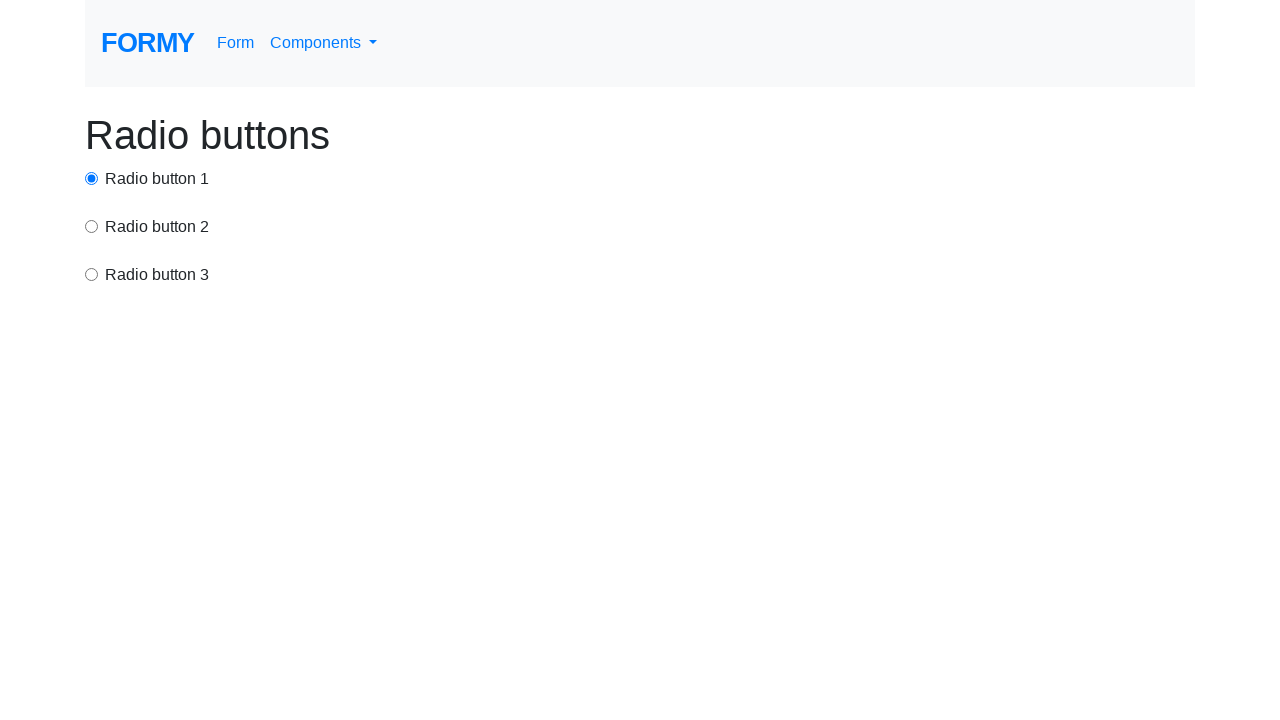

Clicked first radio button using id selector at (92, 178) on #radio-button-1
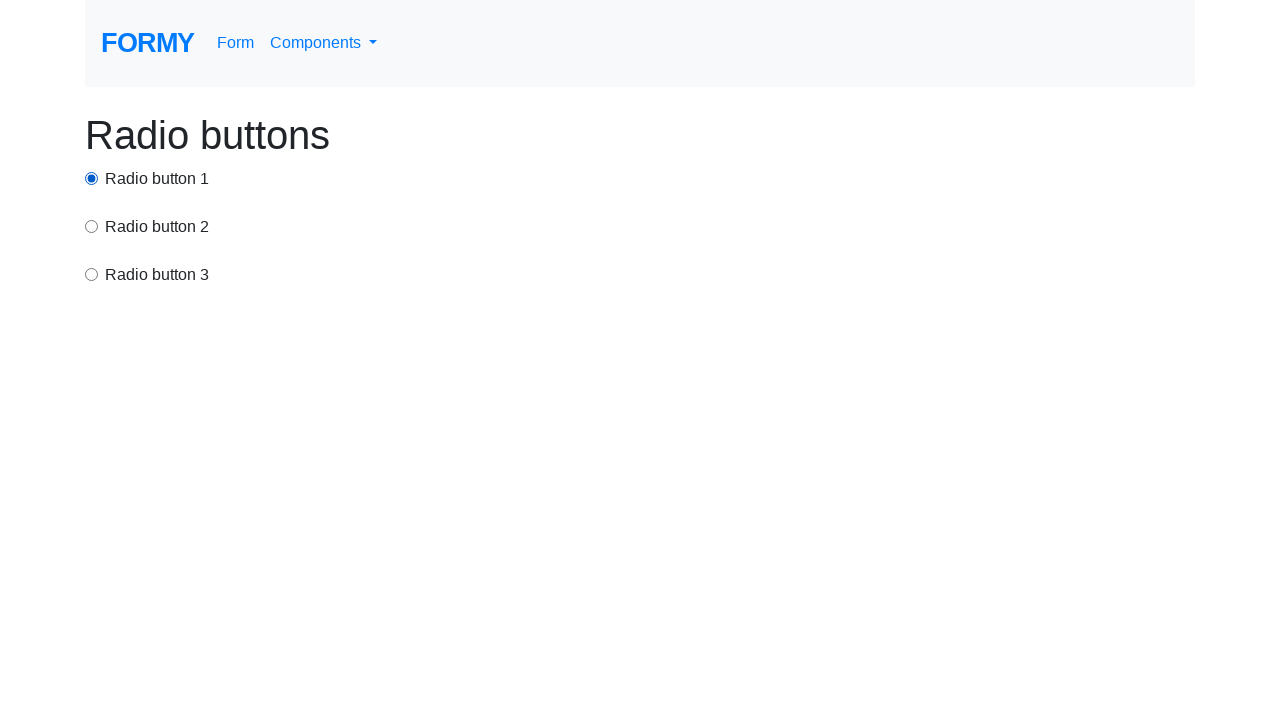

Clicked second radio button using CSS selector at (92, 226) on input[value='option2']
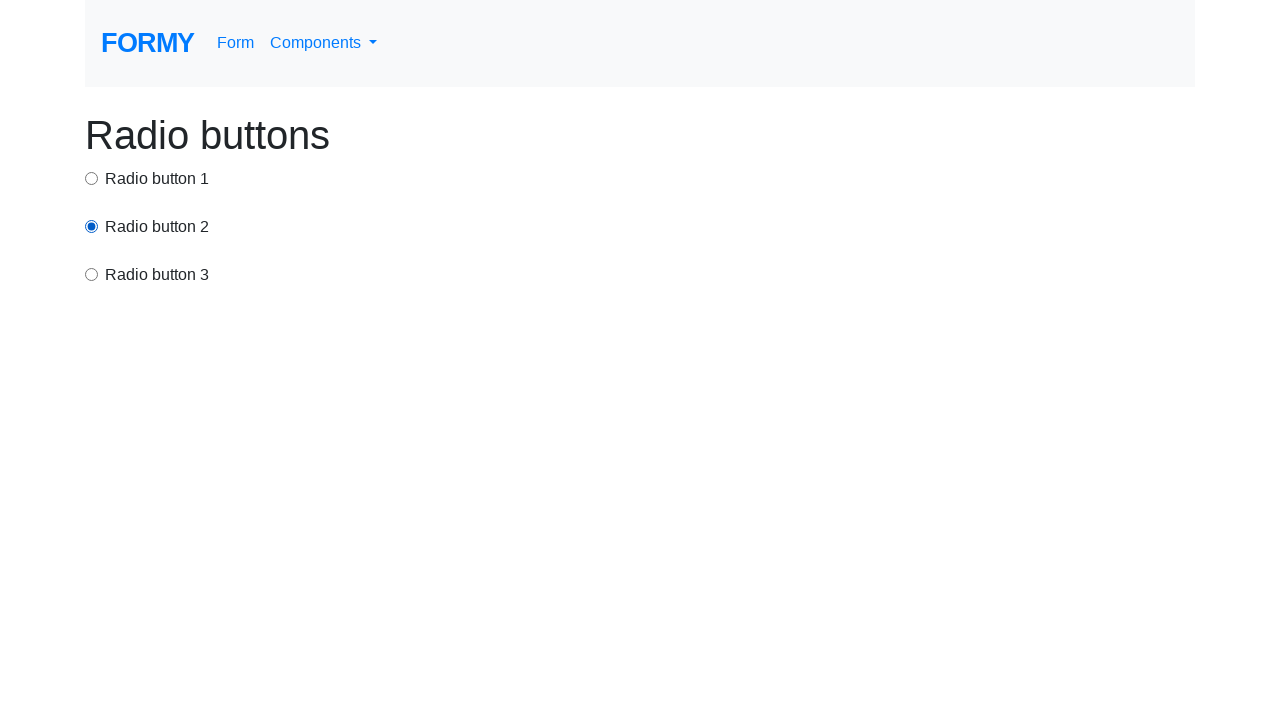

Clicked third radio button using XPath locator at (92, 274) on xpath=/html/body/div/div[3]/input
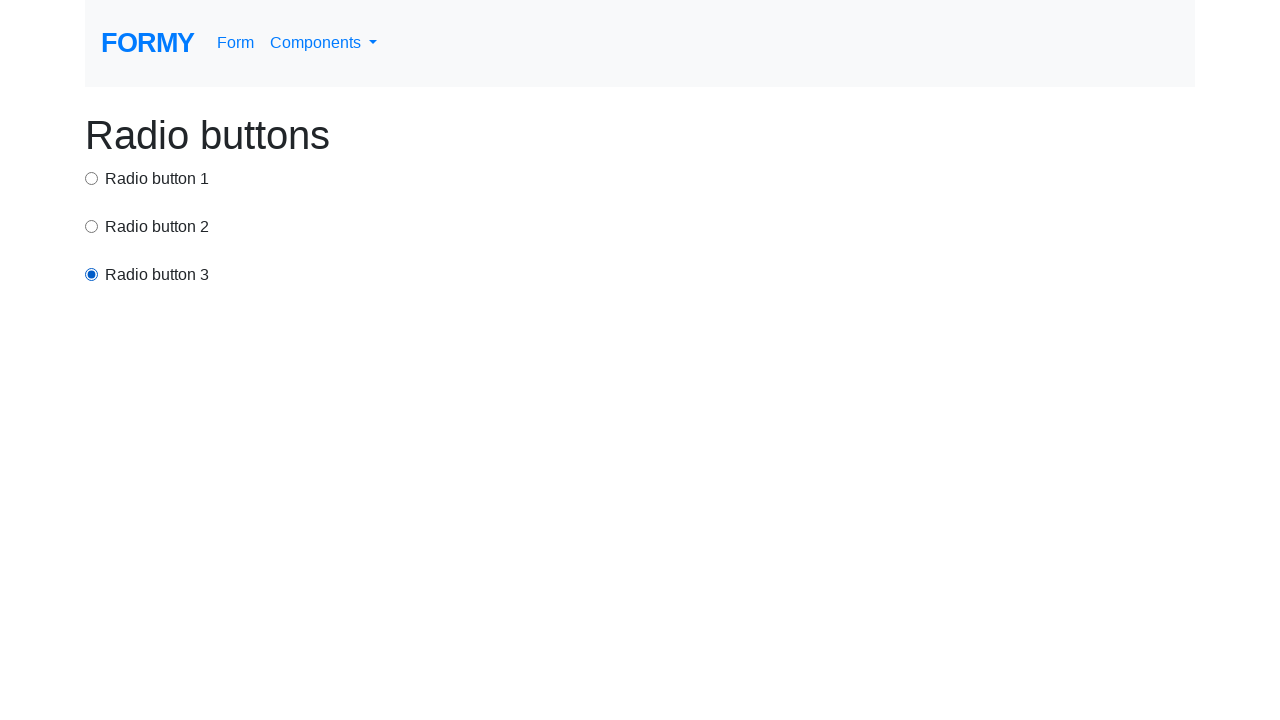

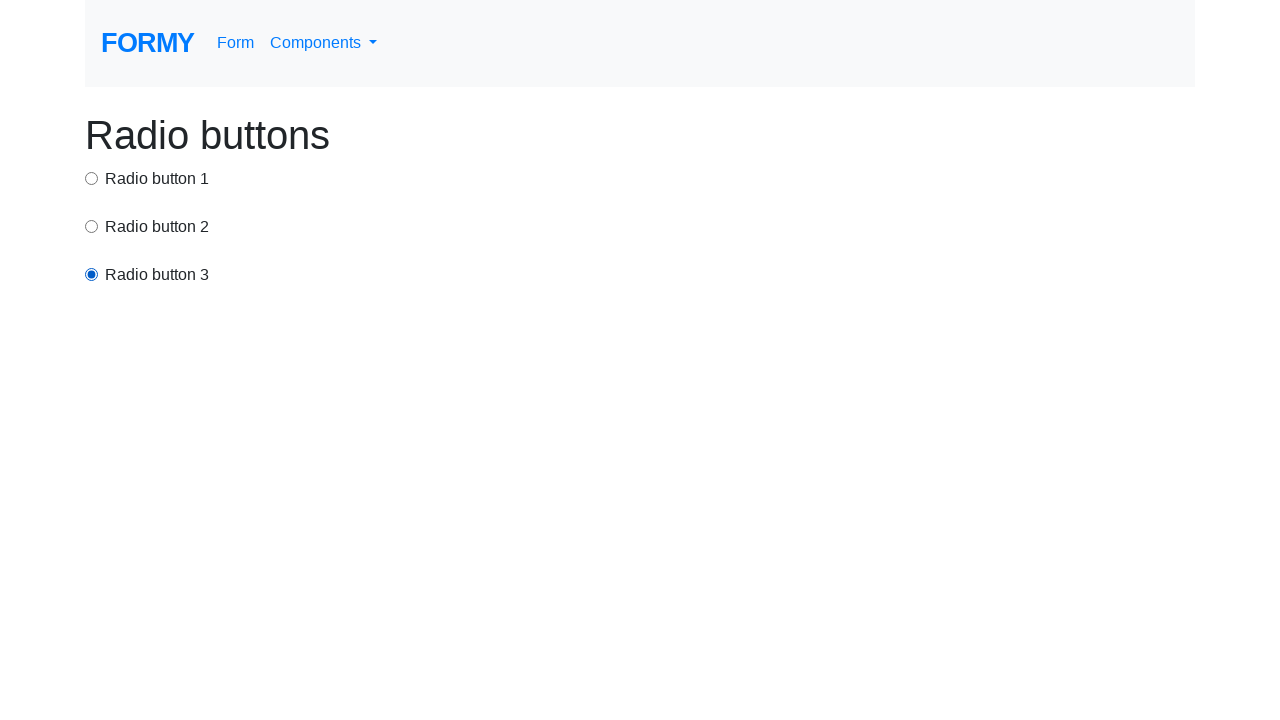